Tests implicit wait functionality by clicking a button and verifying that dynamically appearing text displays correctly with the expected Polish message "Dopiero się pojawiłem!"

Starting URL: https://testeroprogramowania.github.io/selenium/wait2.html

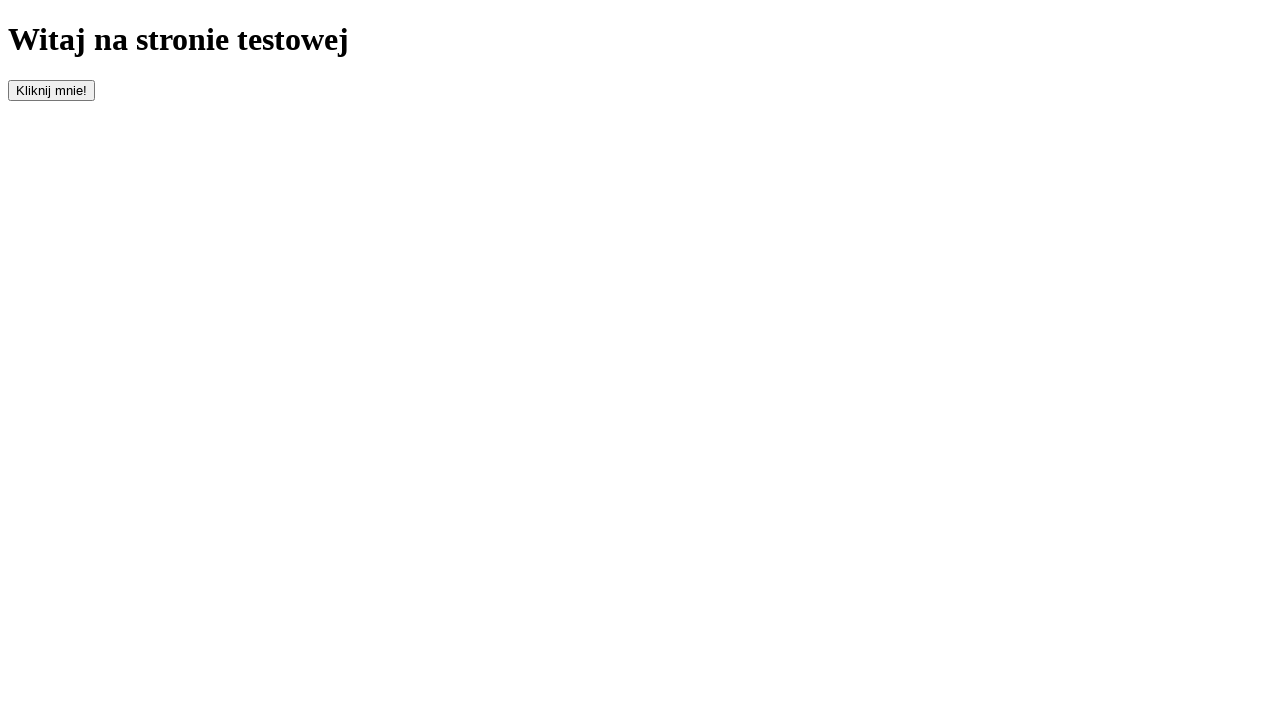

Clicked the 'clickOnMe' button to trigger dynamic content at (52, 90) on #clickOnMe
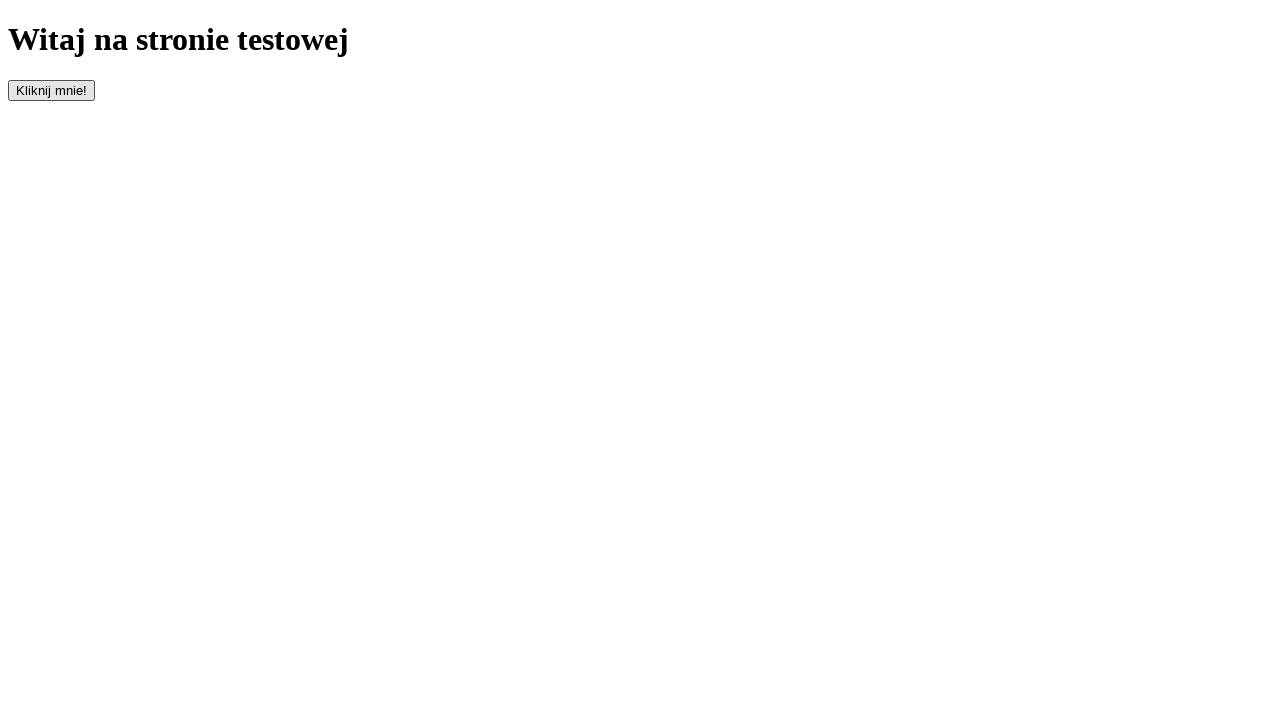

Waited for paragraph element to appear
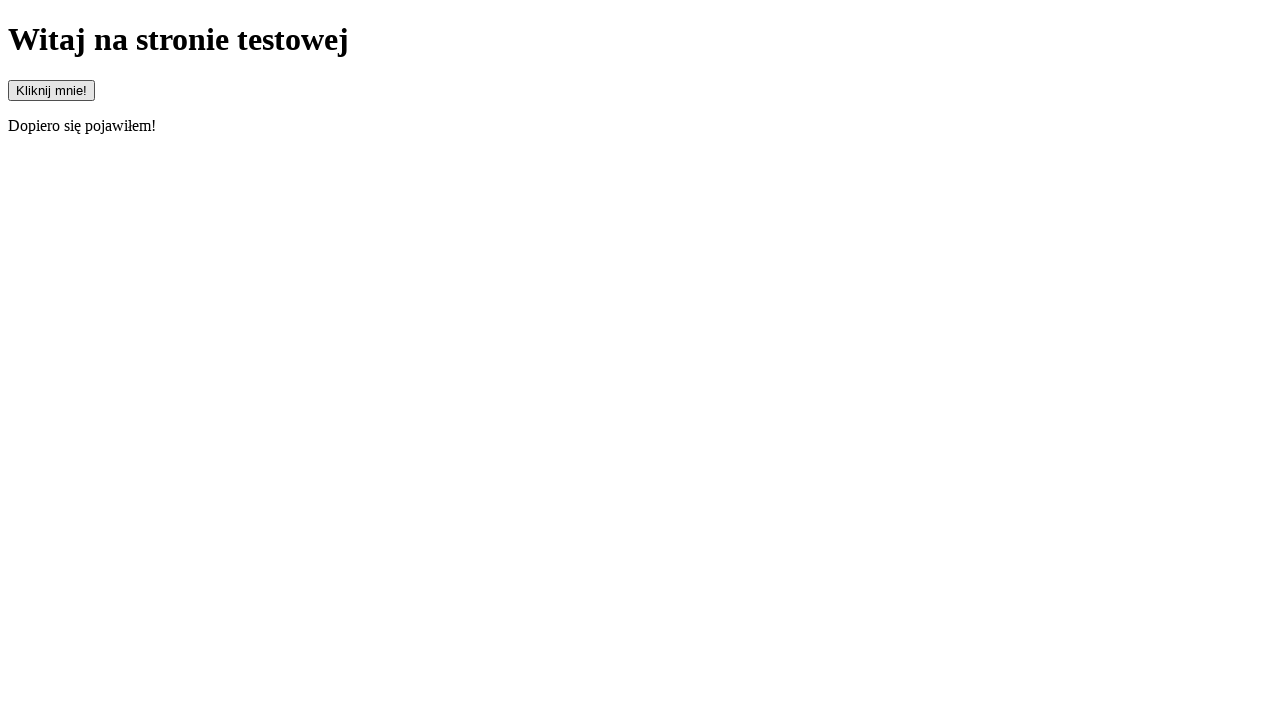

Retrieved paragraph text content
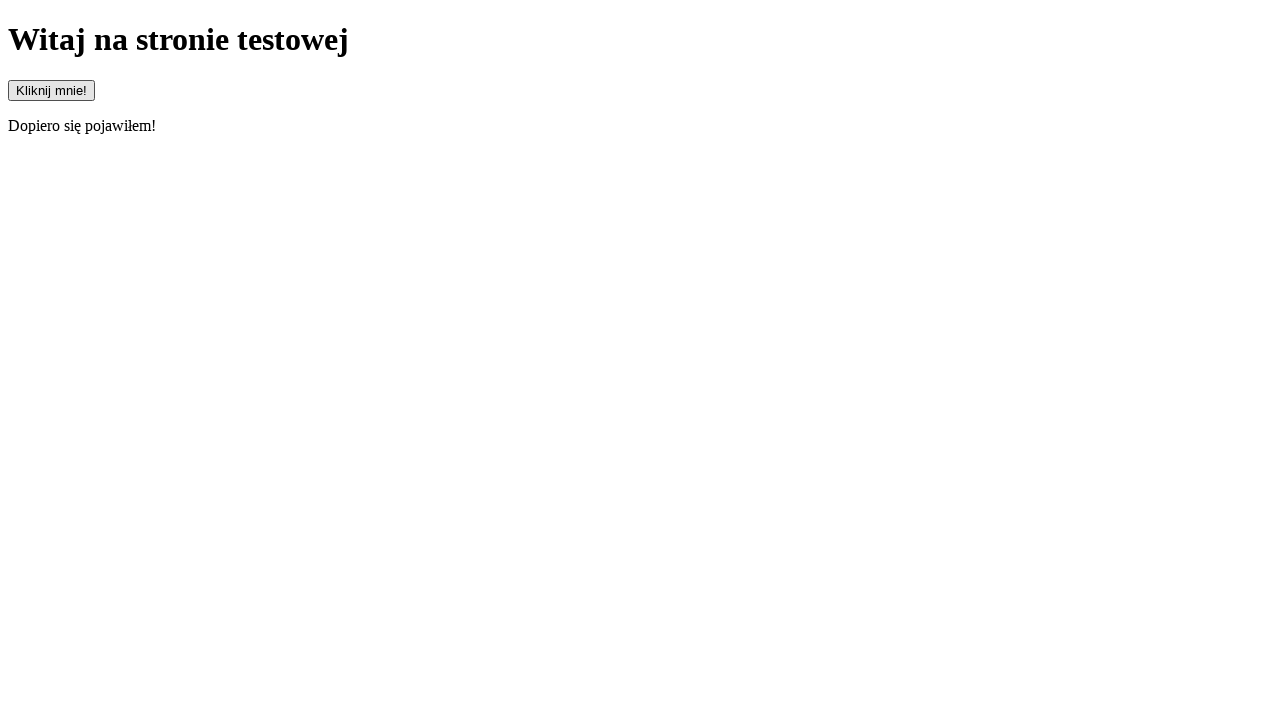

Verified paragraph displays expected Polish message 'Dopiero się pojawiłem!'
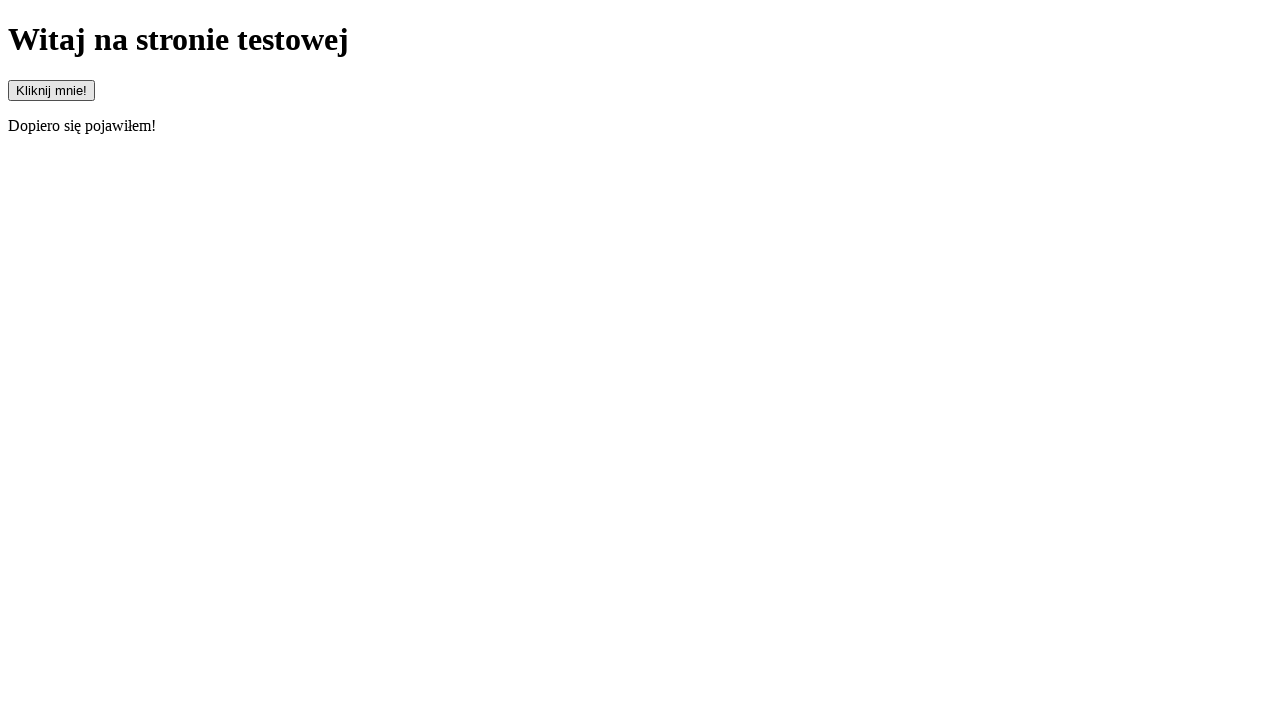

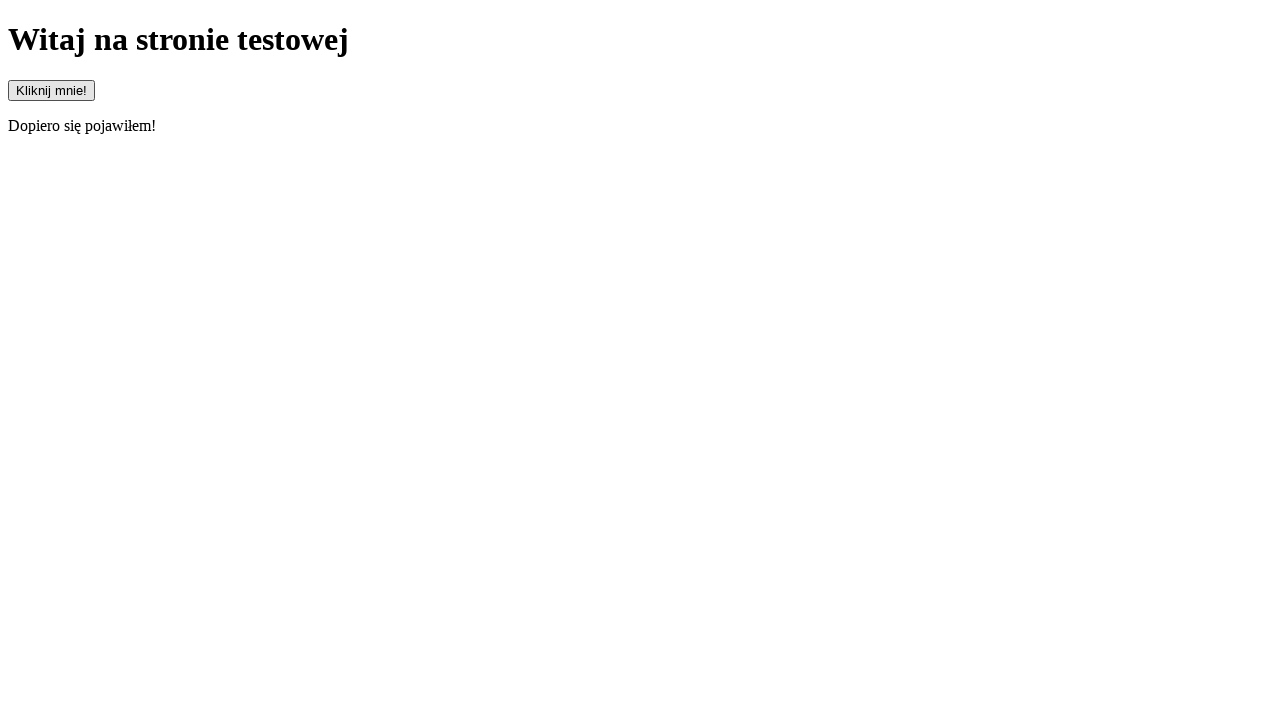